Tests single checkbox selection by clicking checkbox option 1 if it's not already selected

Starting URL: https://rahulshettyacademy.com/AutomationPractice/

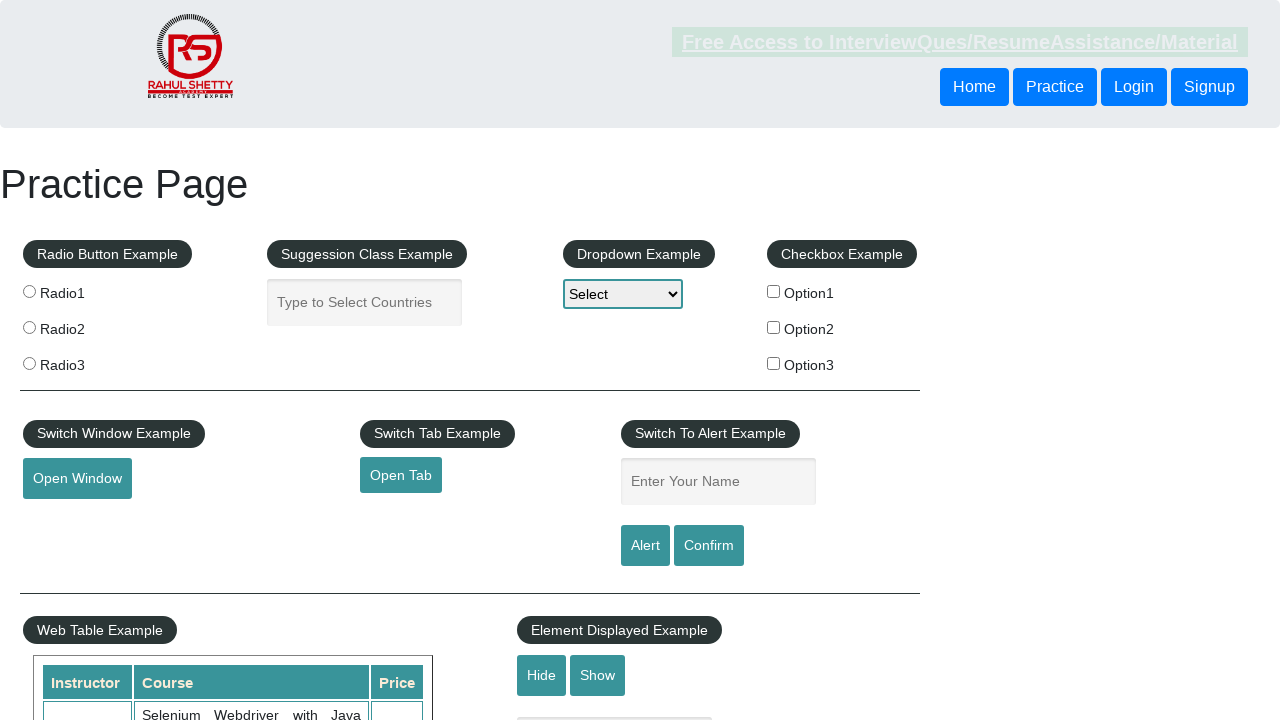

Located checkbox option 1 element
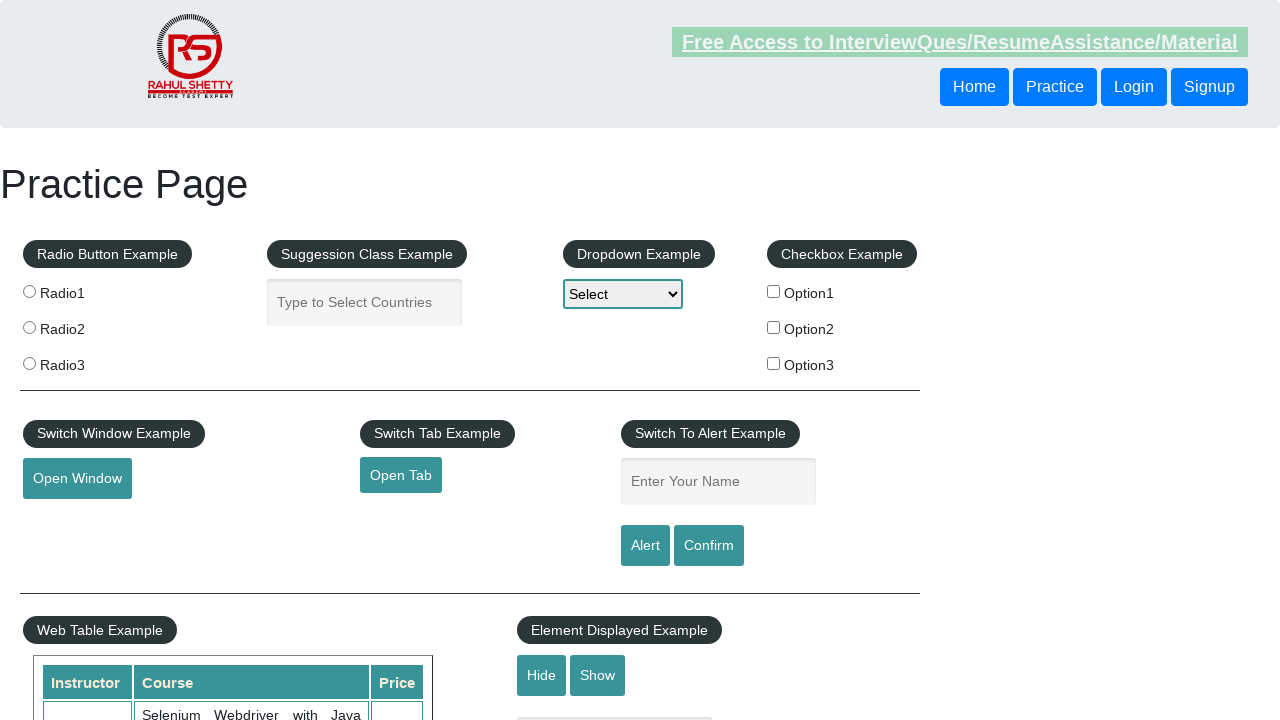

Verified checkbox option 1 is not already selected
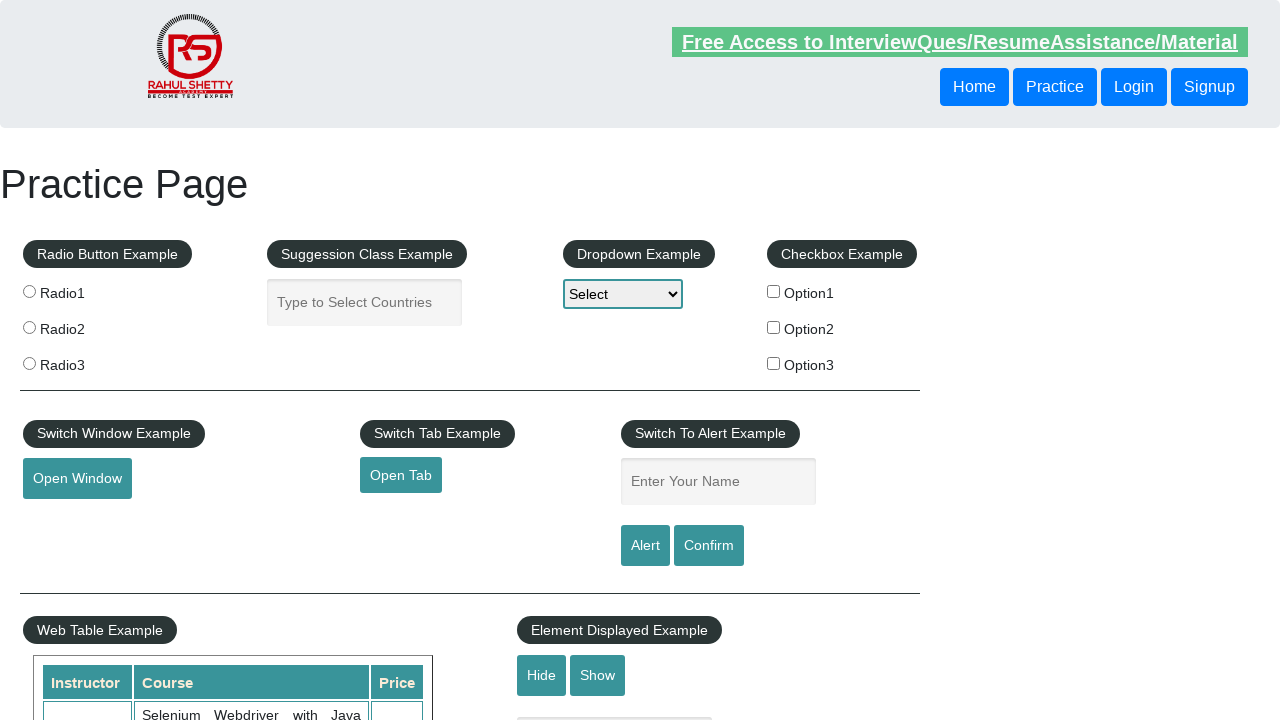

Clicked checkbox option 1 to select it at (774, 291) on #checkBoxOption1
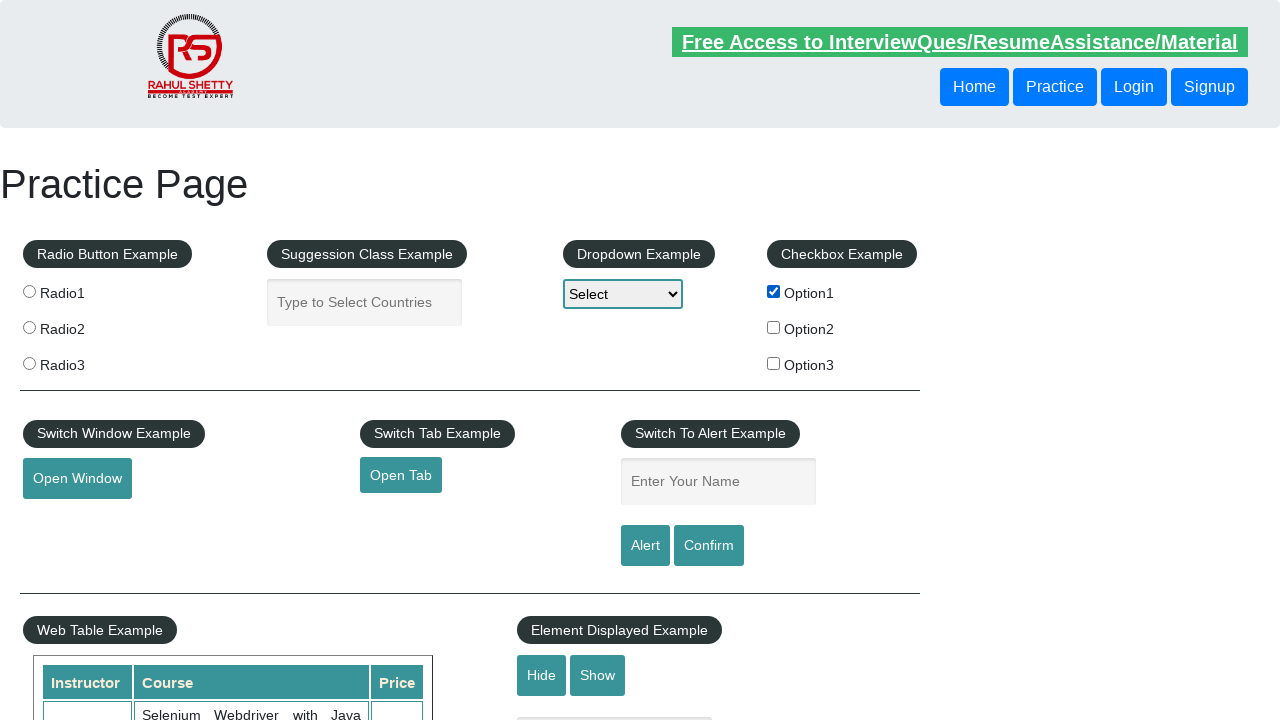

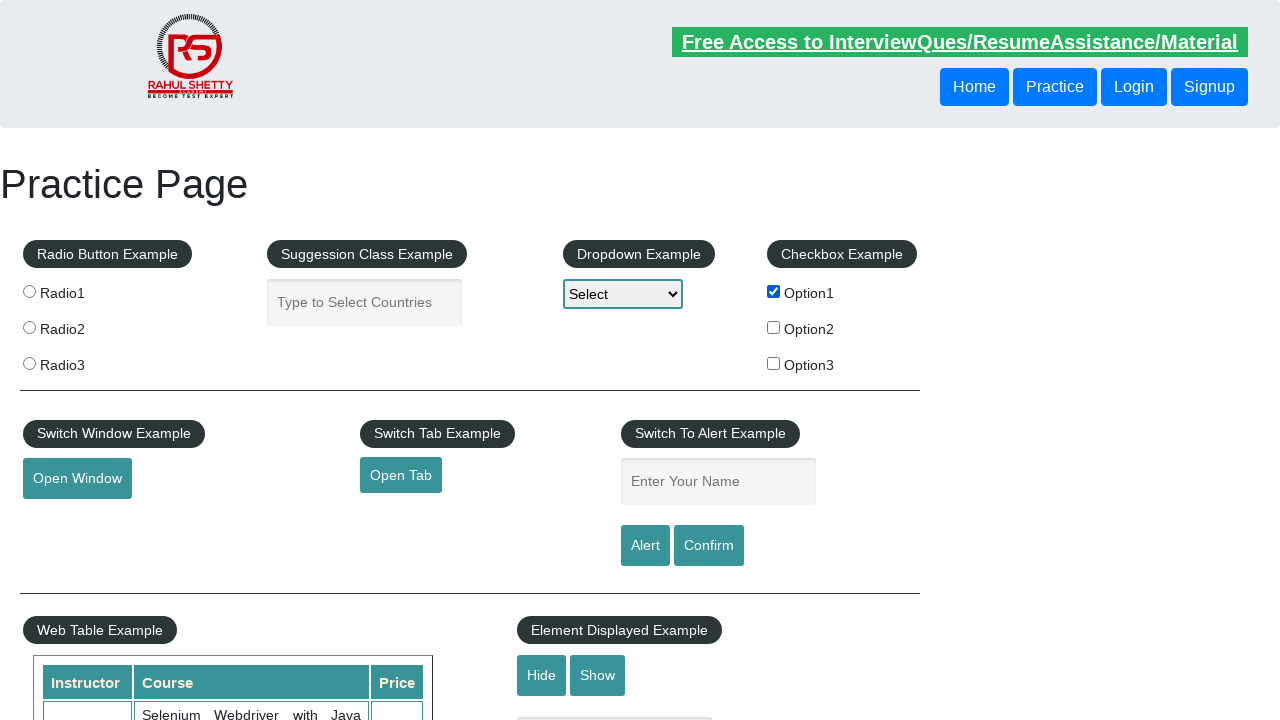